Tests alert handling by entering a name, triggering an alert and accepting it, then triggering a confirm dialog and dismissing it

Starting URL: https://rahulshettyacademy.com/AutomationPractice/

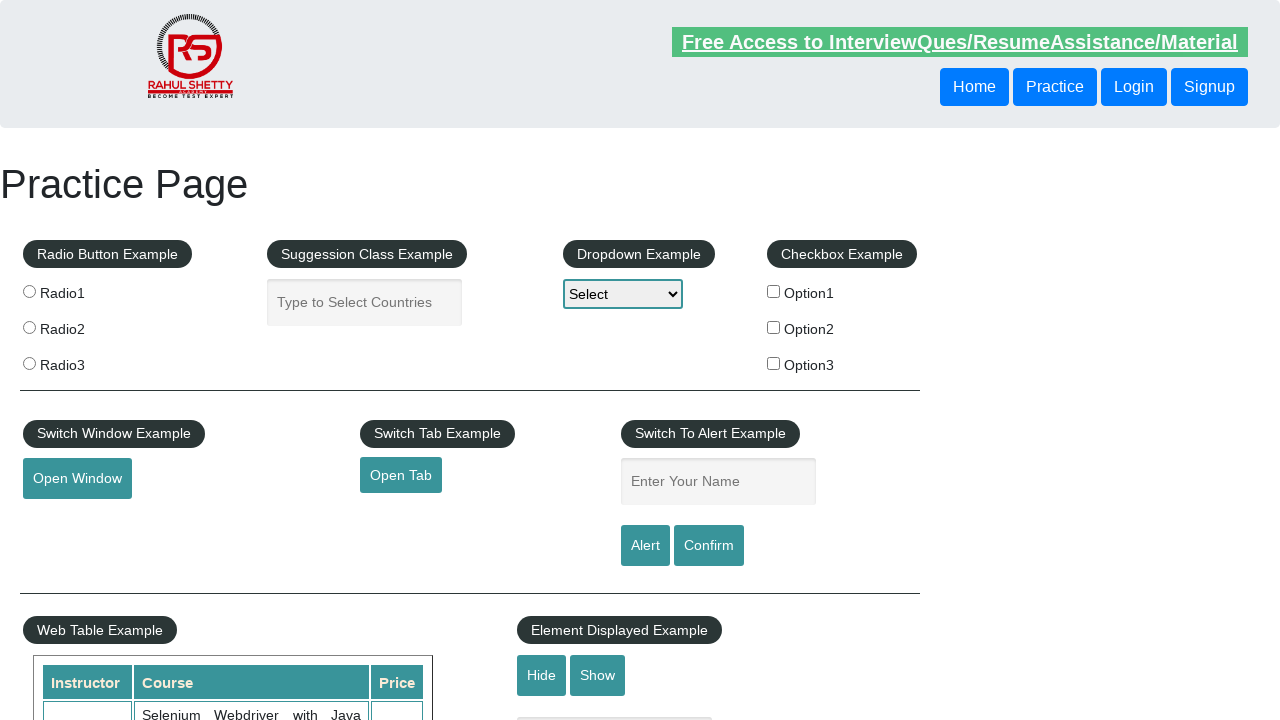

Entered 'Kavyashree' in the name input field on #name
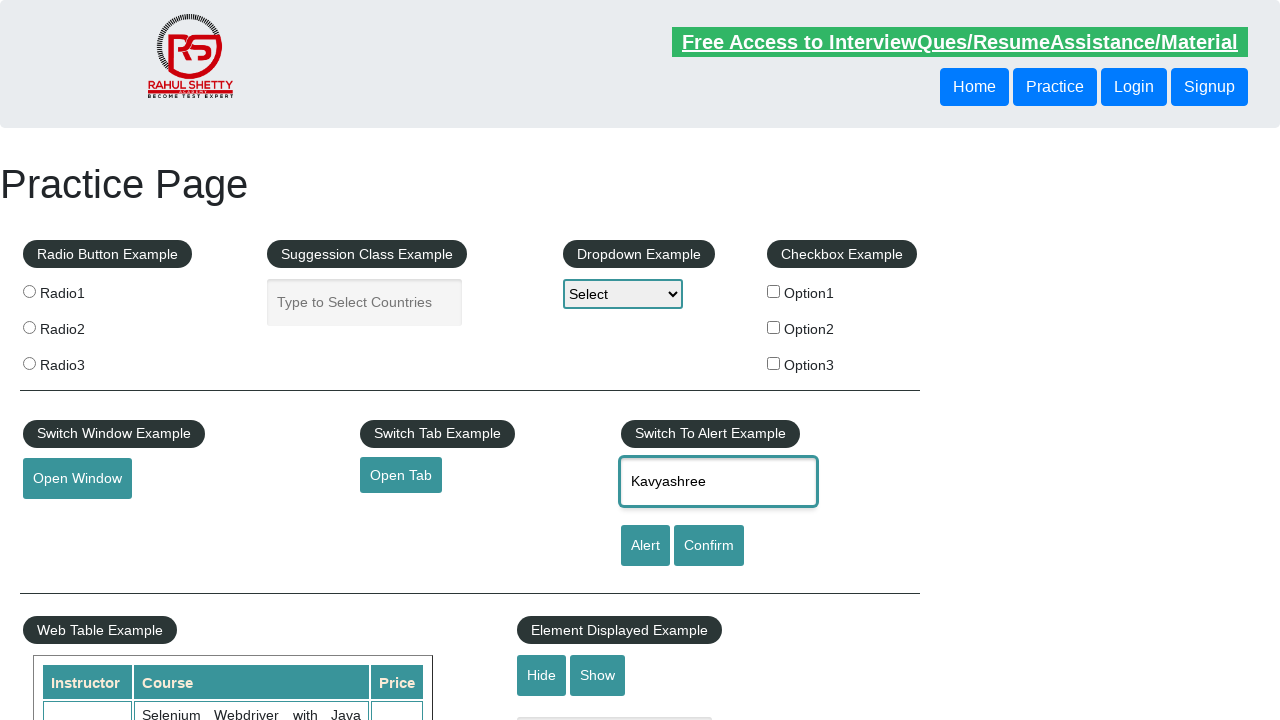

Set up dialog handler to accept alerts
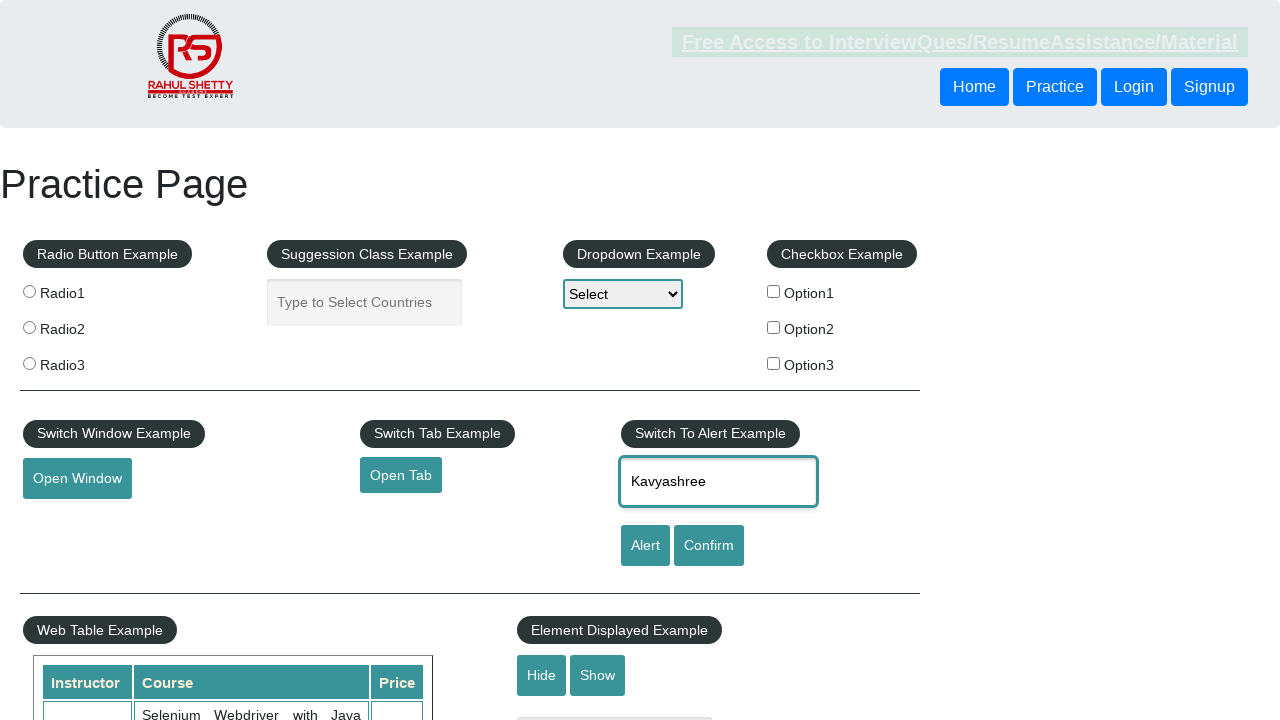

Clicked alert button, alert triggered and accepted at (645, 546) on #alertbtn
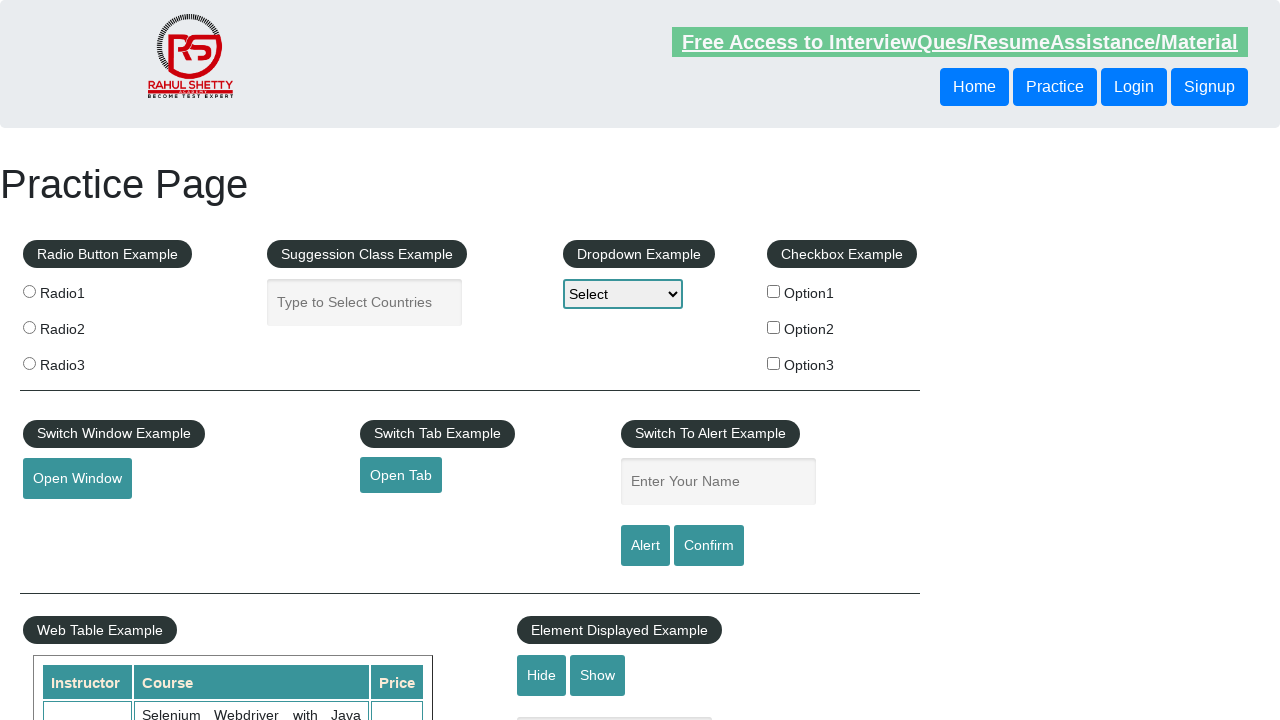

Waited 1 second after alert handling
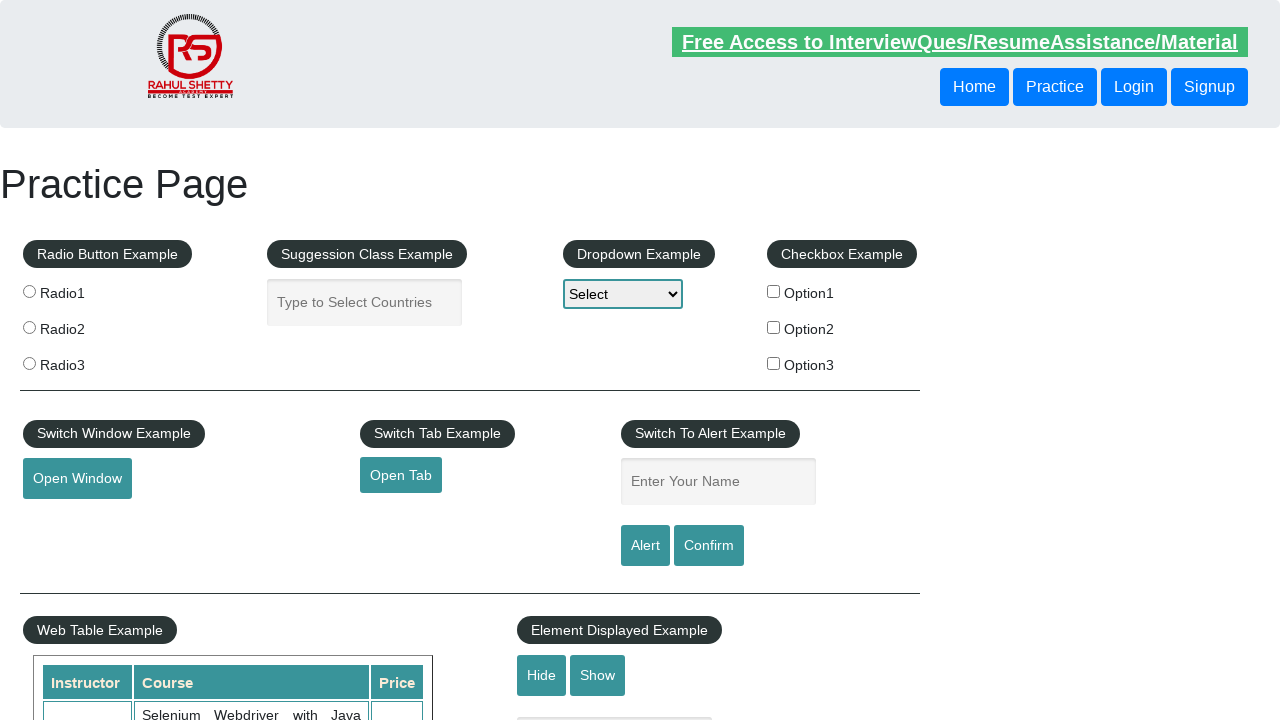

Set up dialog handler to dismiss confirm dialogs
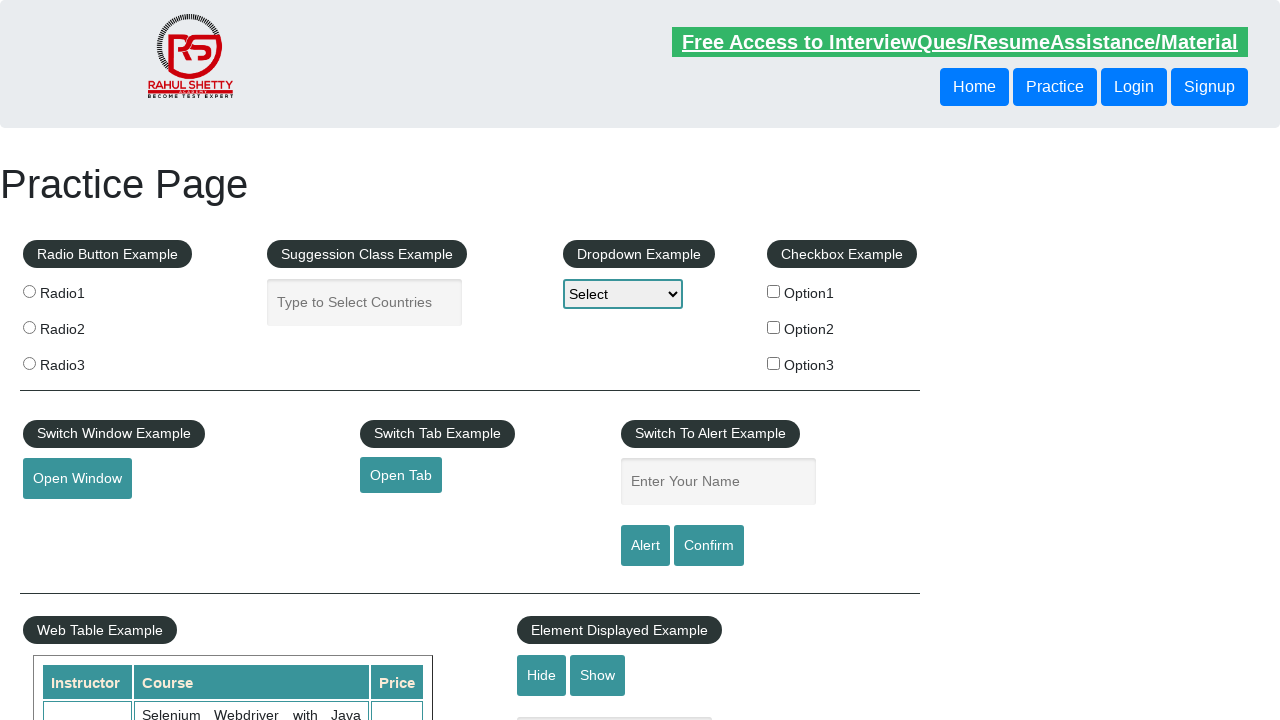

Clicked confirm button, confirm dialog triggered and dismissed at (709, 546) on #confirmbtn
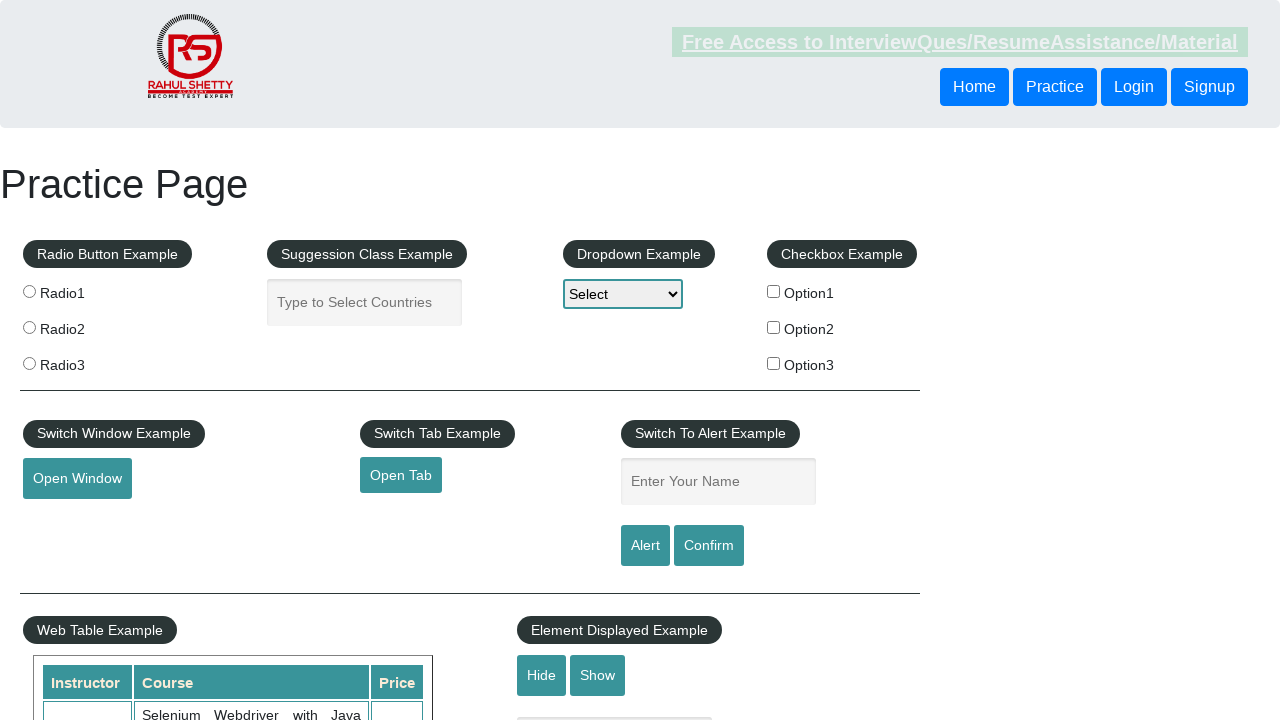

Waited 1 second after confirm dialog handling
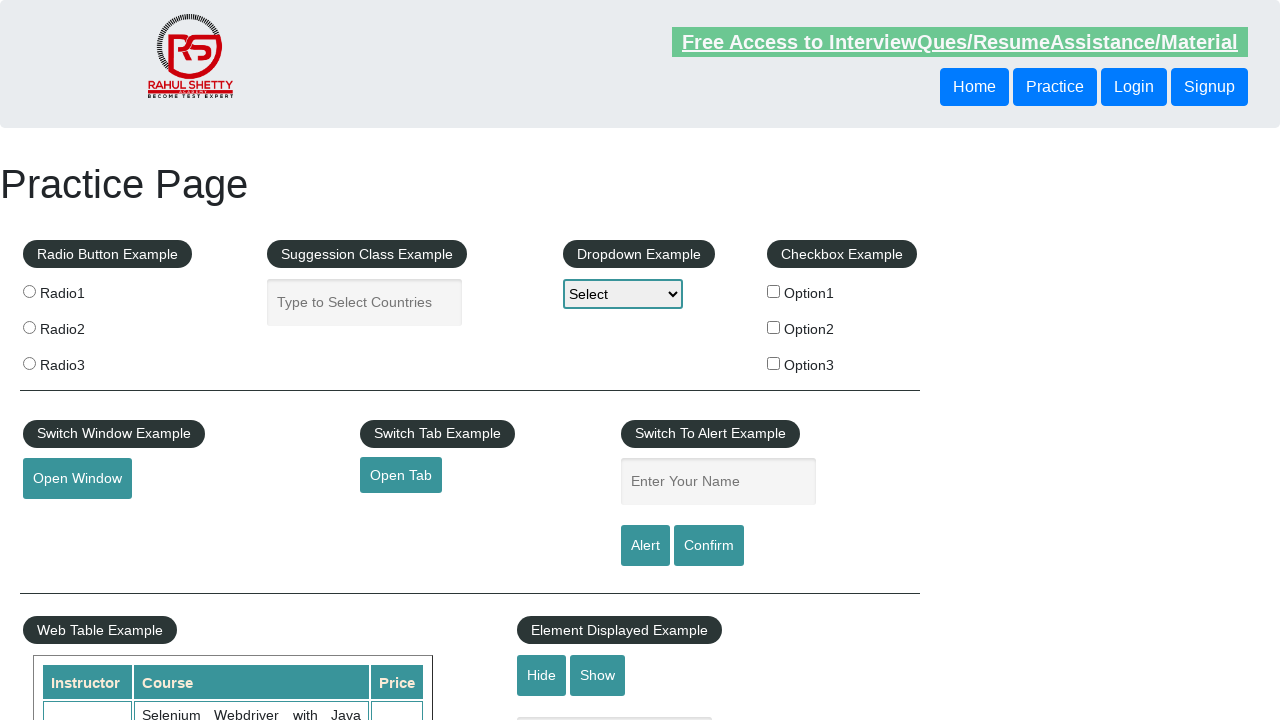

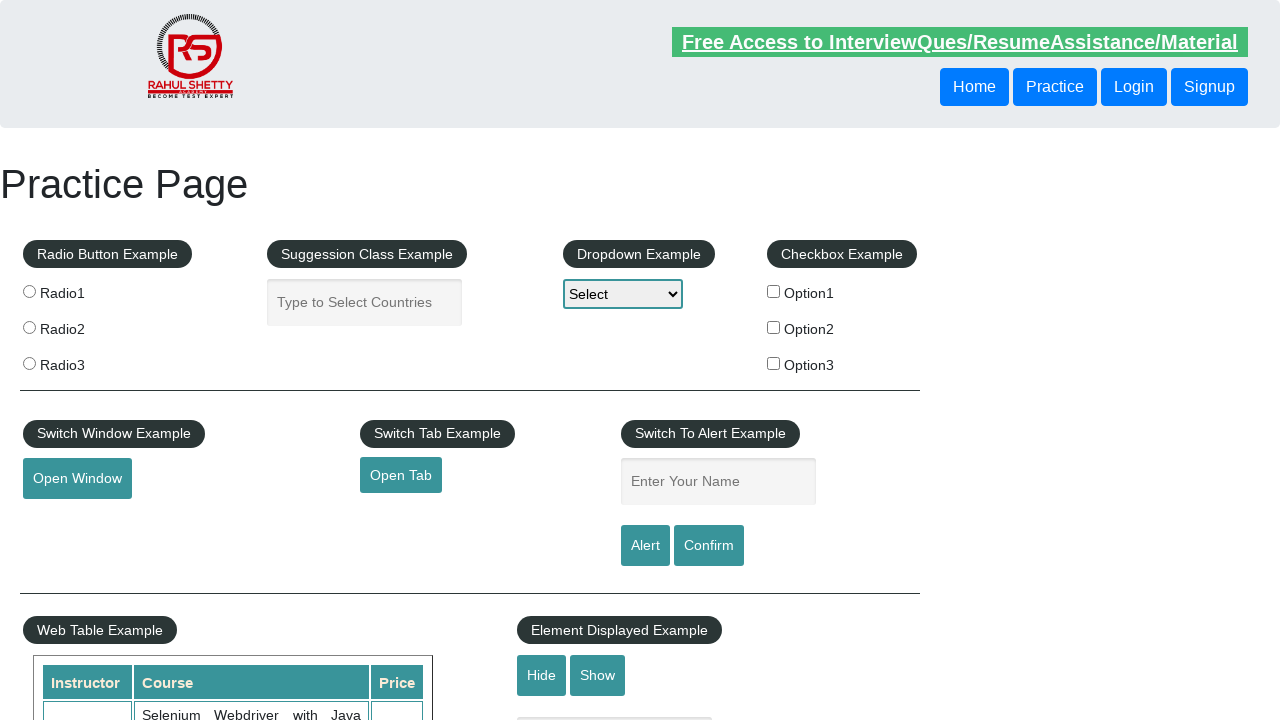